Tests the sorting functionality of a product offers table by clicking the first column header, then navigates through paginated results to find a specific item (Rice) using the pagination controls.

Starting URL: https://rahulshettyacademy.com/greenkart/#/offers

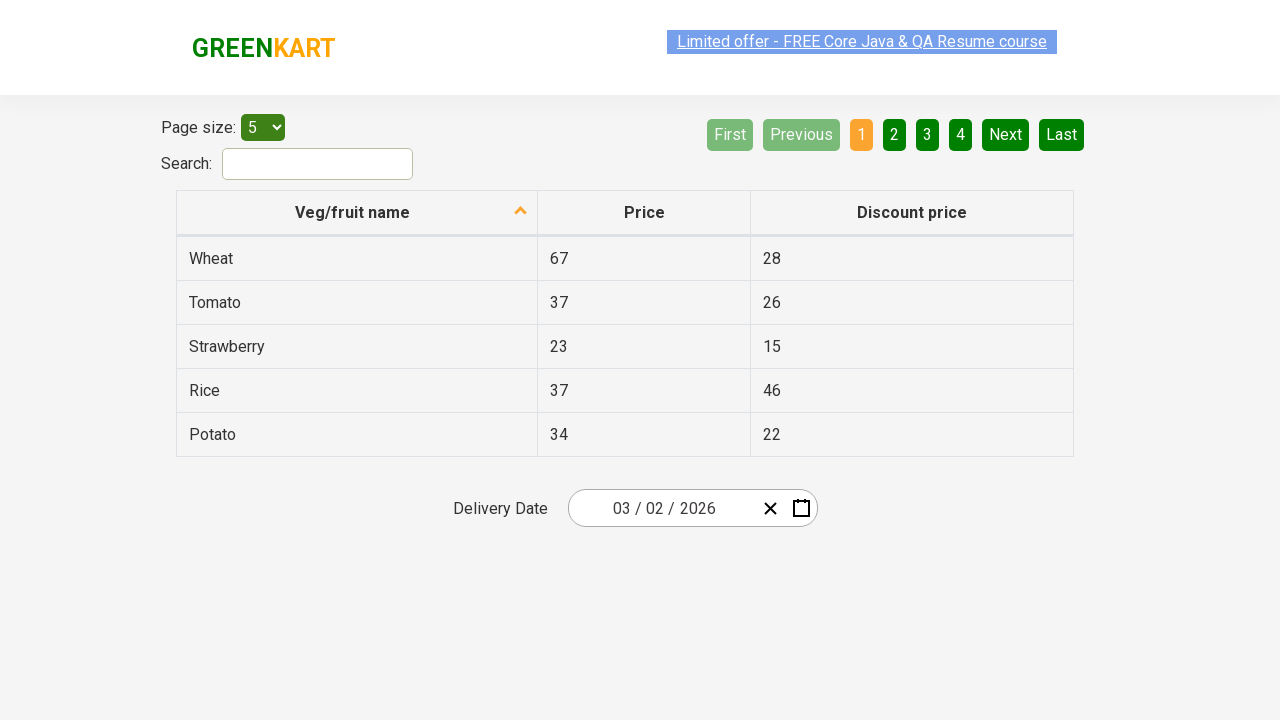

Clicked first column header to sort table at (357, 213) on xpath=//tr/th[1]
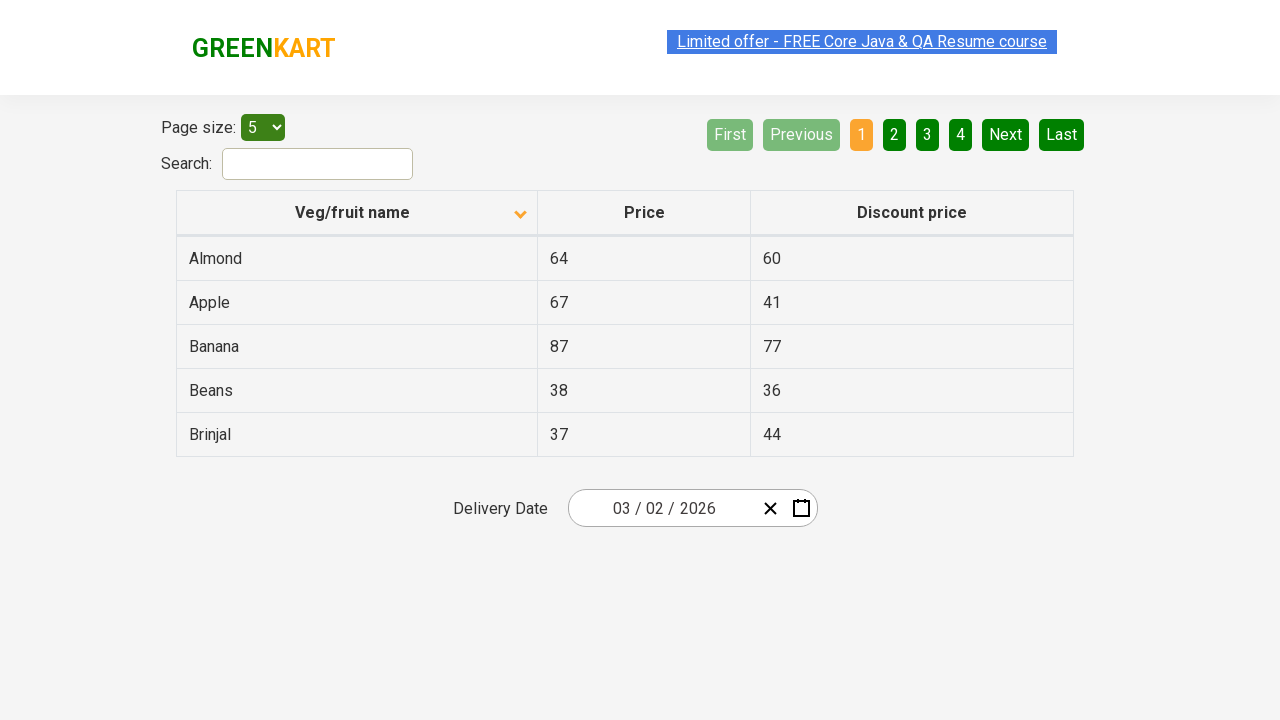

Table data loaded after sorting
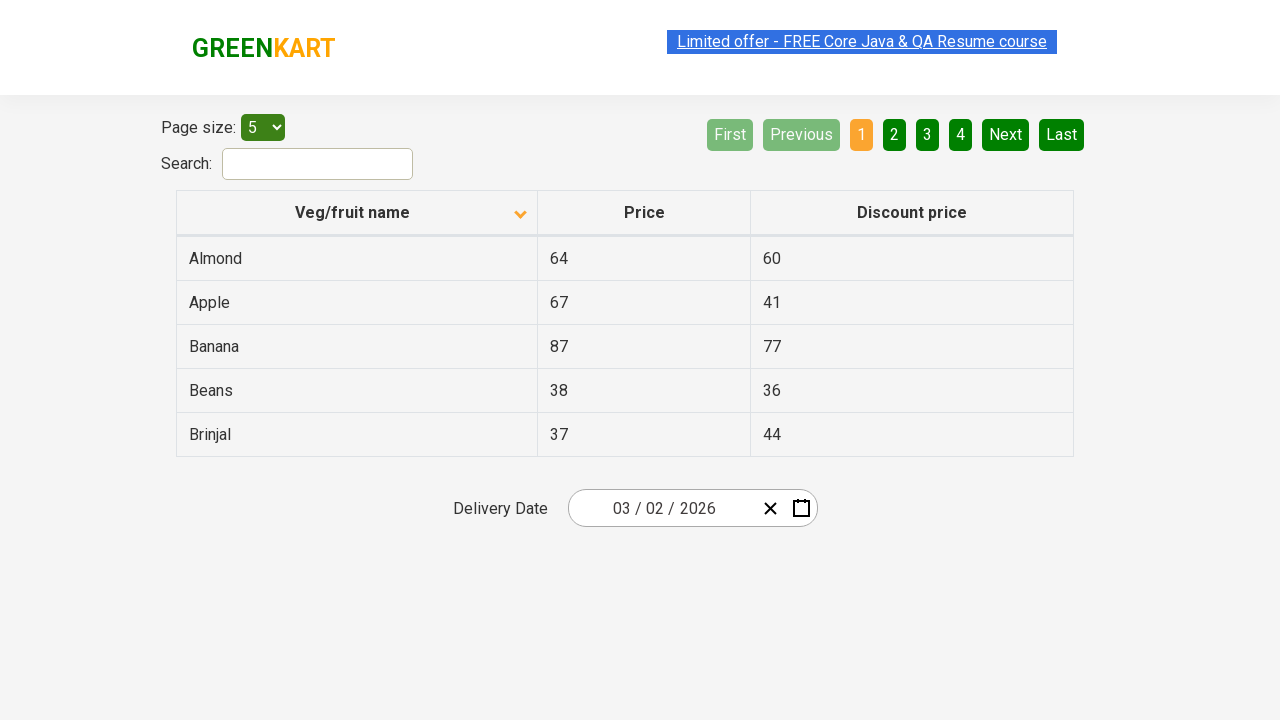

Retrieved all items from first column
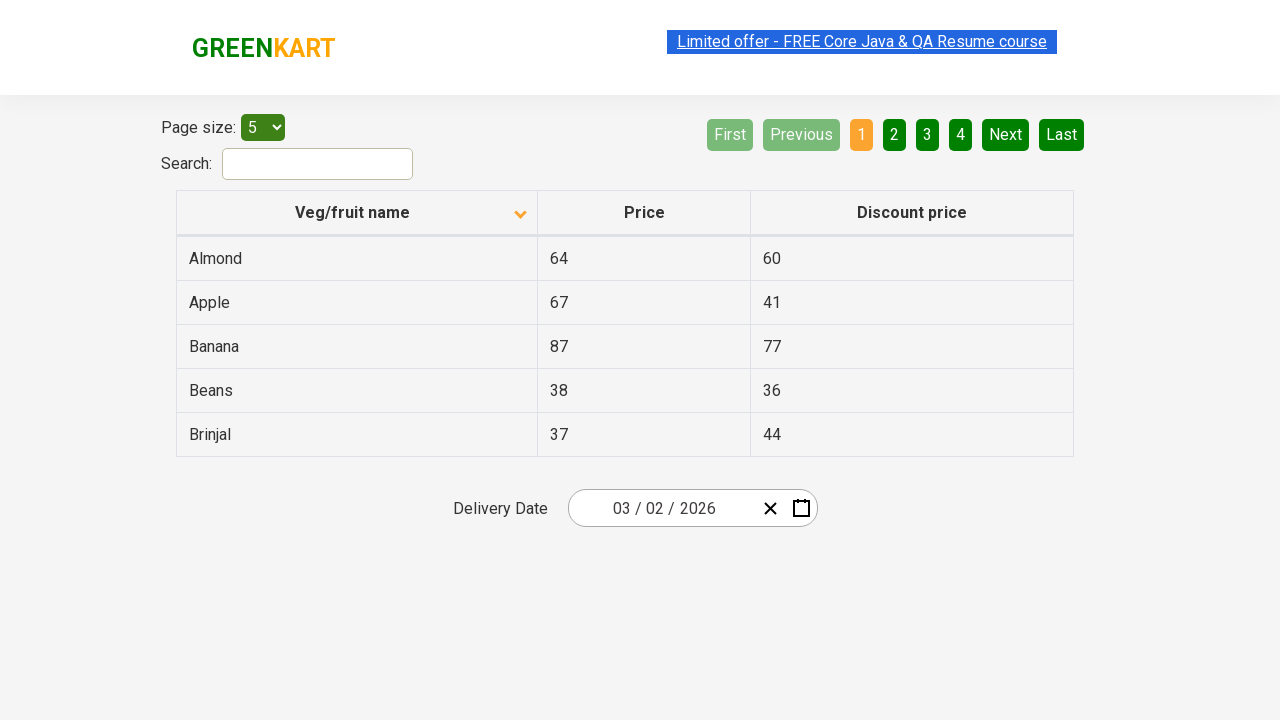

Verified table is sorted alphabetically
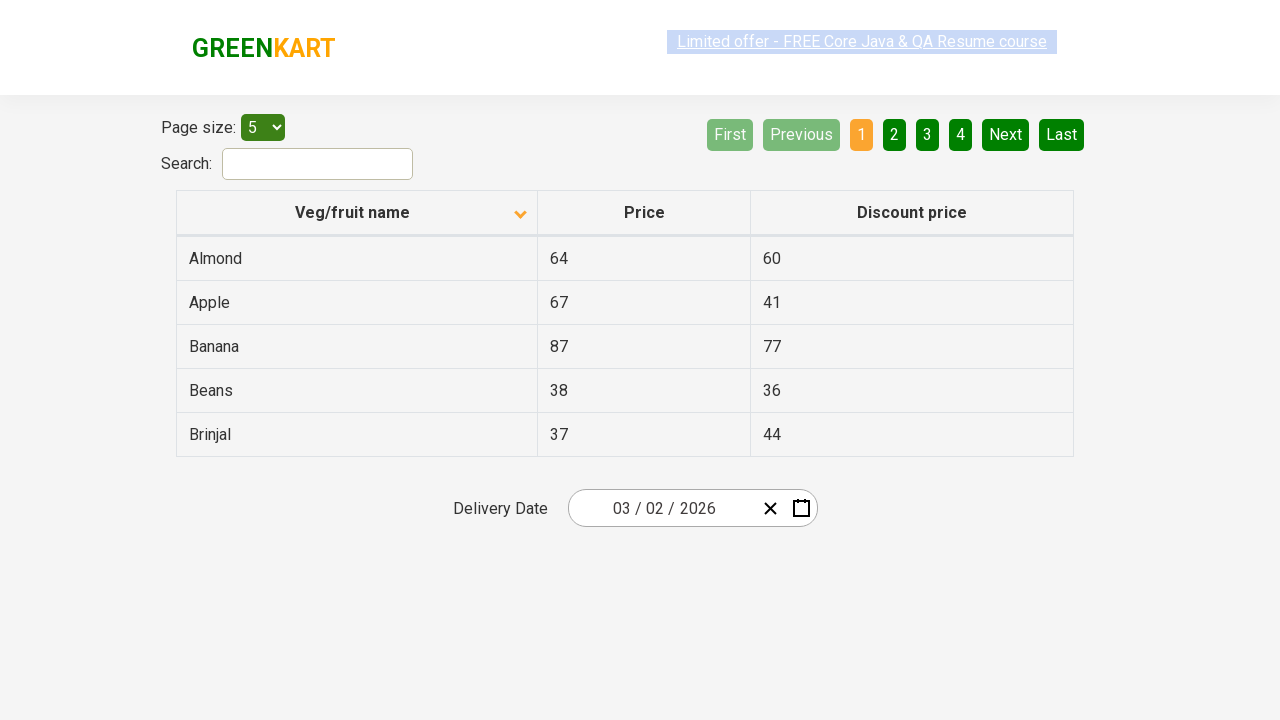

Retrieved items from current page
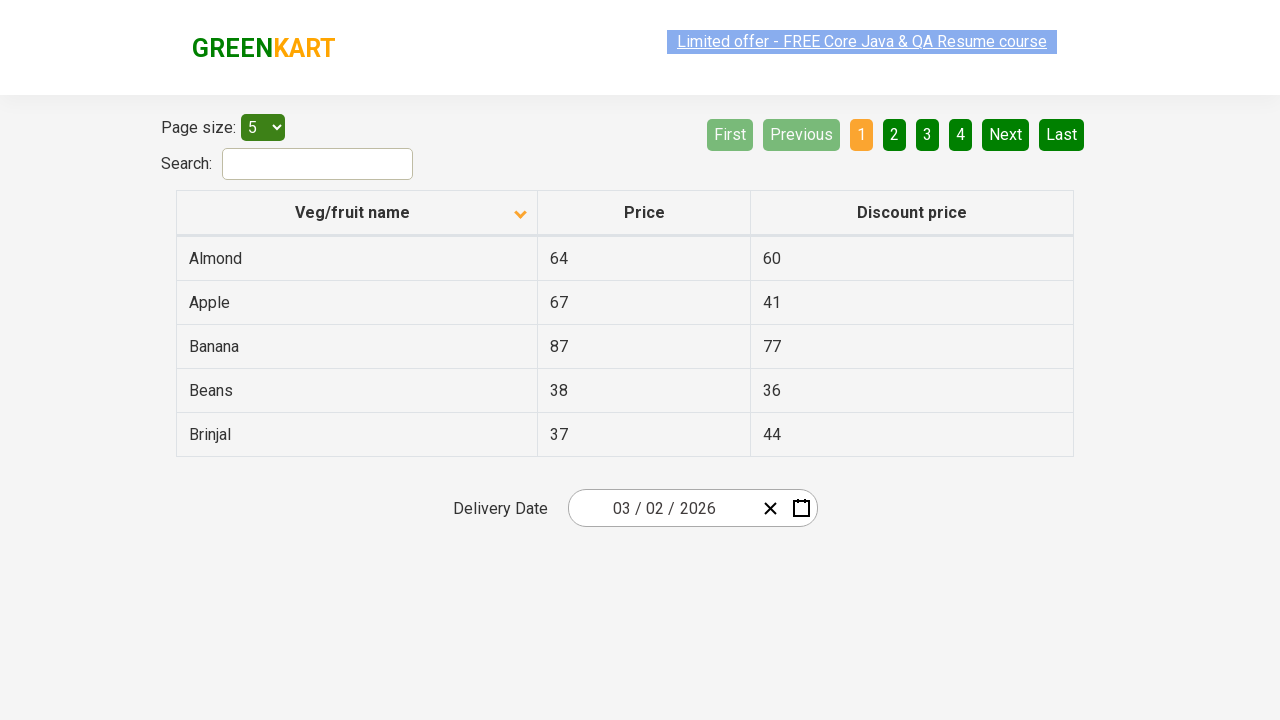

Clicked Next button to navigate to next page at (1006, 134) on [aria-label='Next']
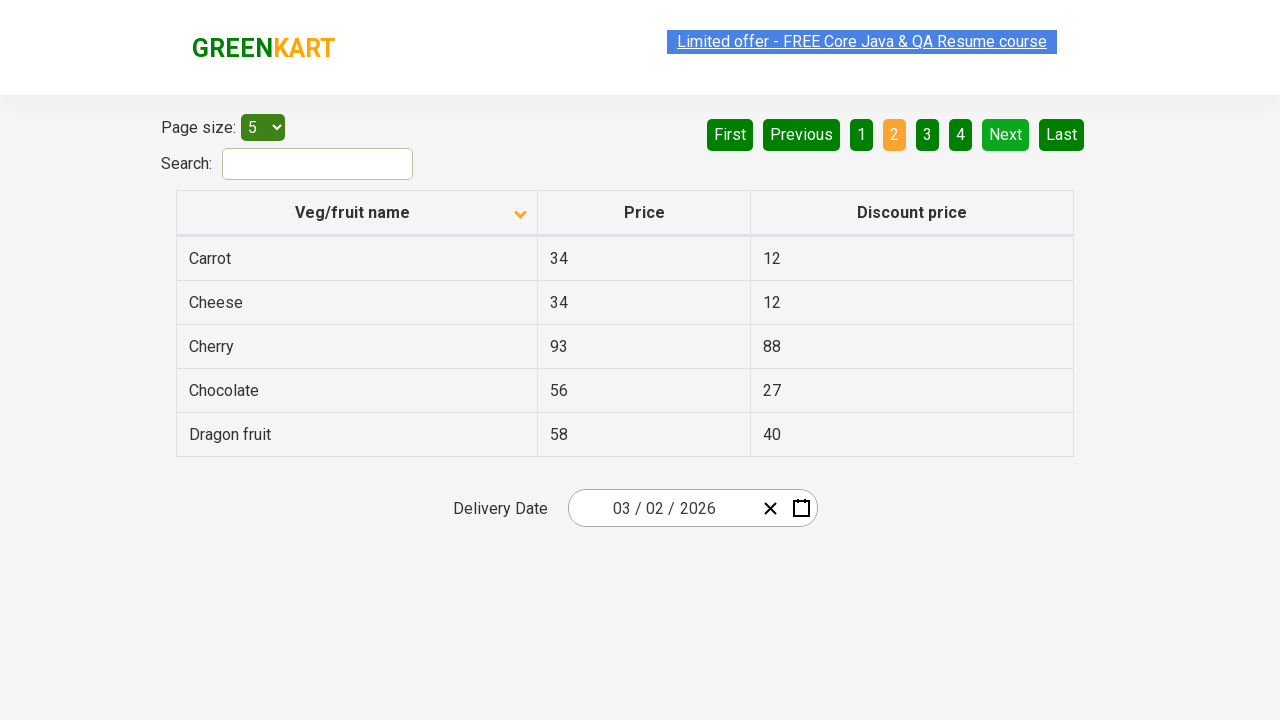

Waited for next page content to load
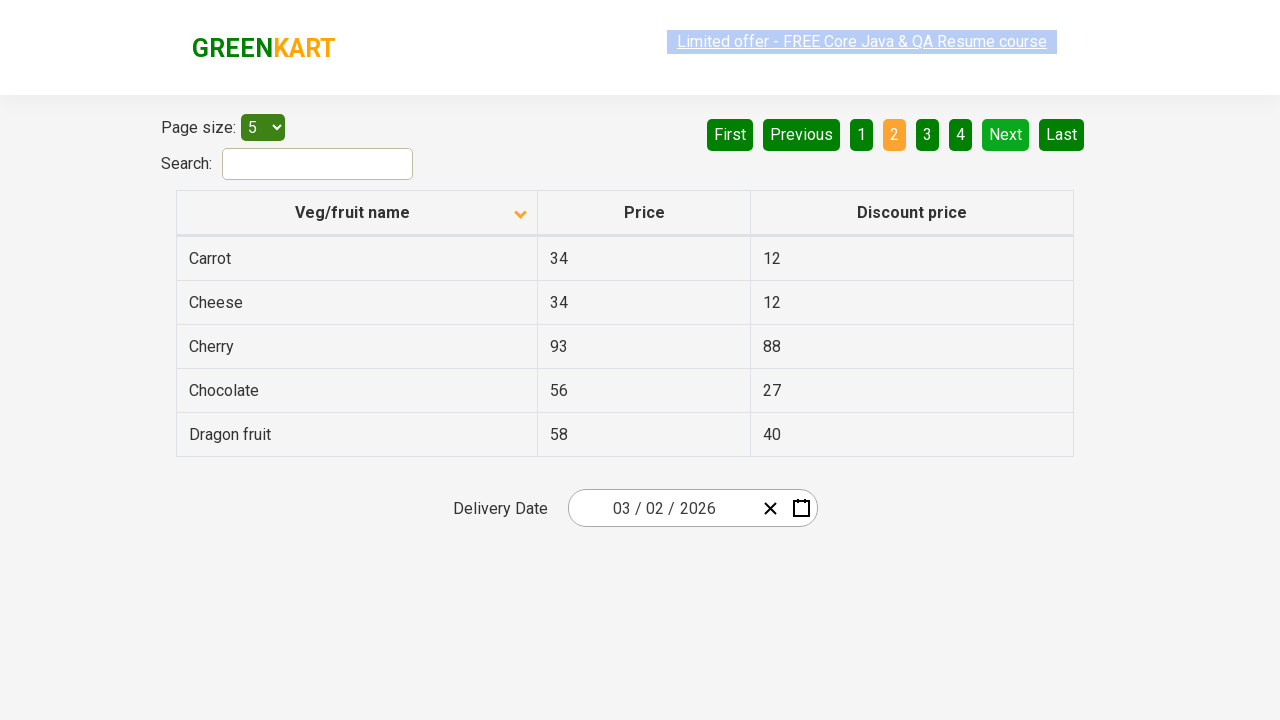

Retrieved items from current page
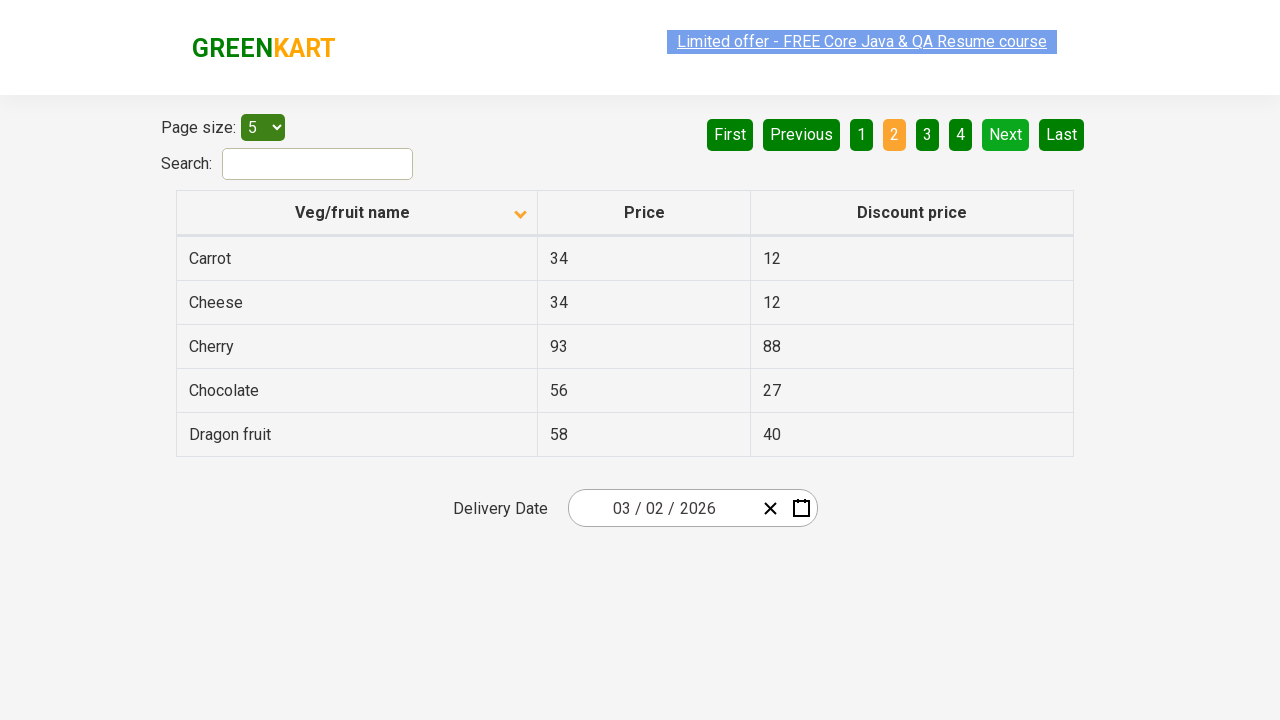

Clicked Next button to navigate to next page at (1006, 134) on [aria-label='Next']
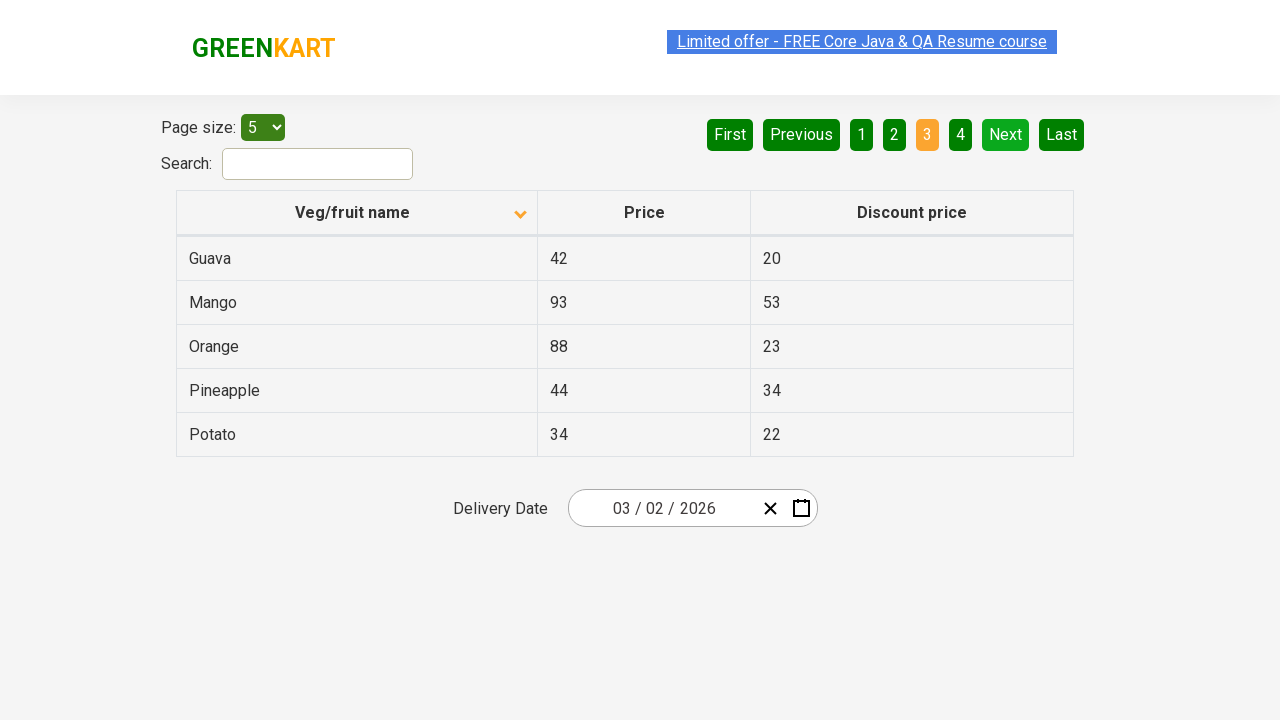

Waited for next page content to load
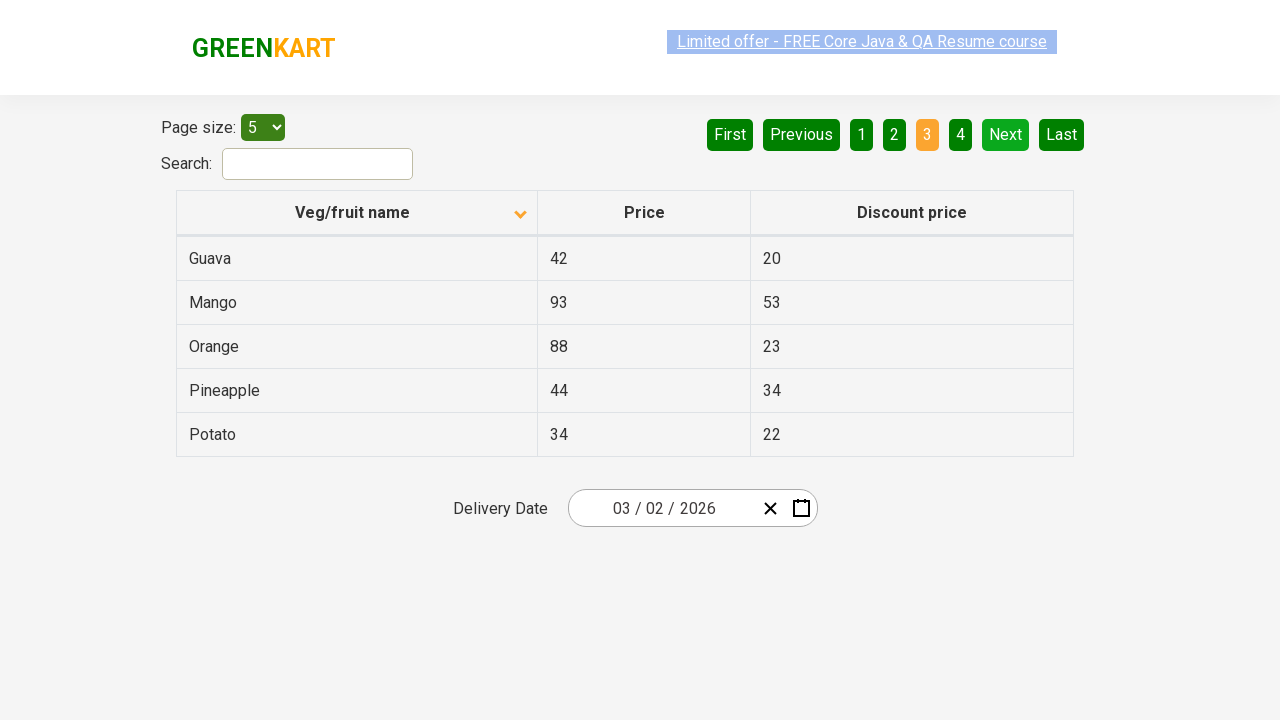

Retrieved items from current page
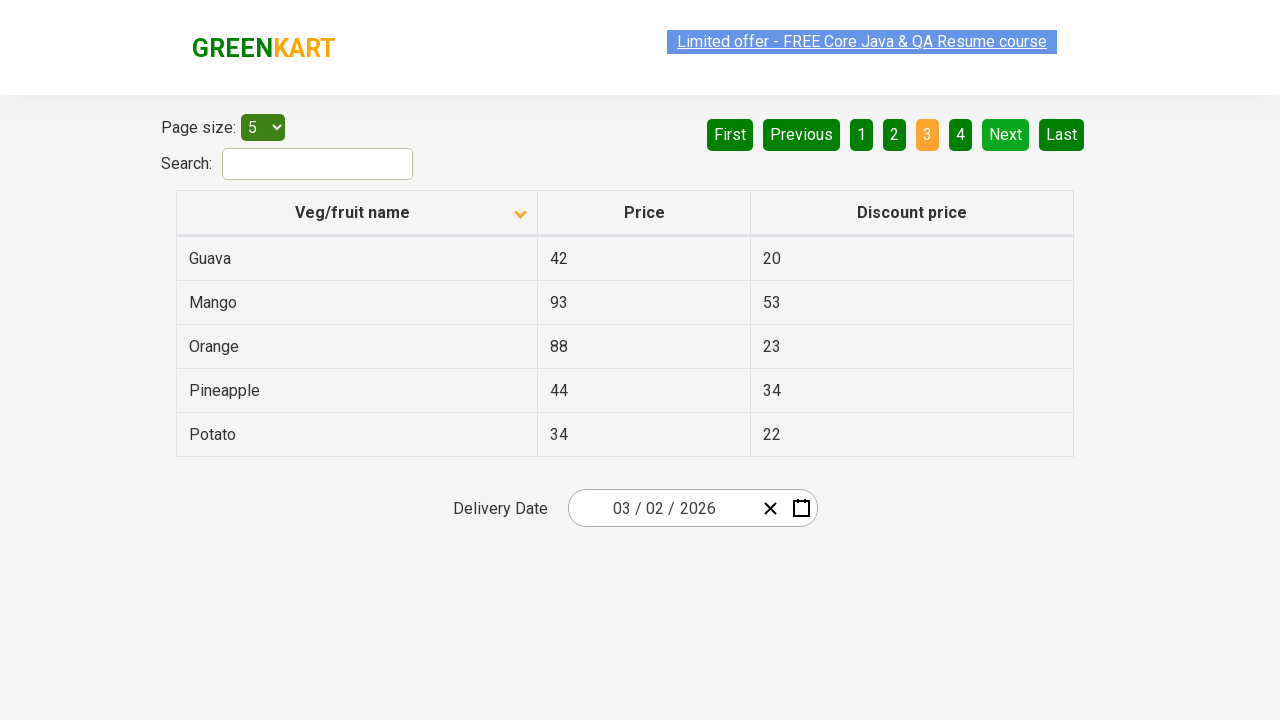

Clicked Next button to navigate to next page at (1006, 134) on [aria-label='Next']
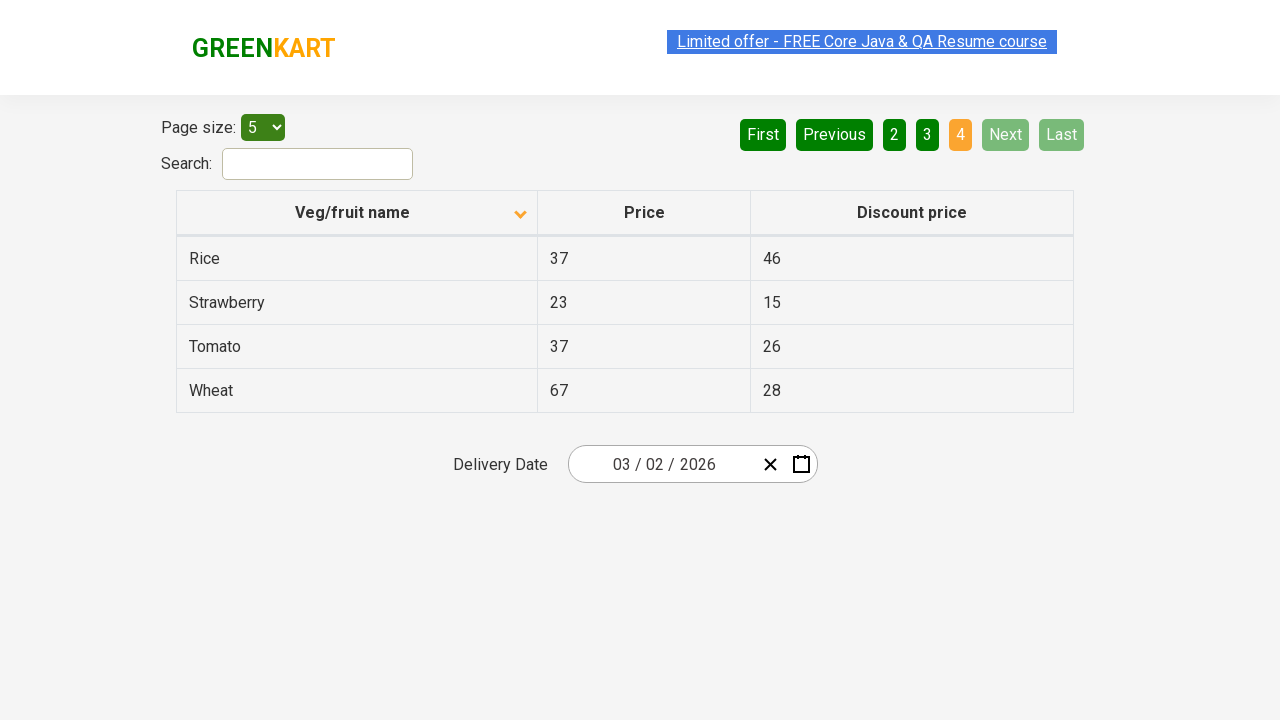

Waited for next page content to load
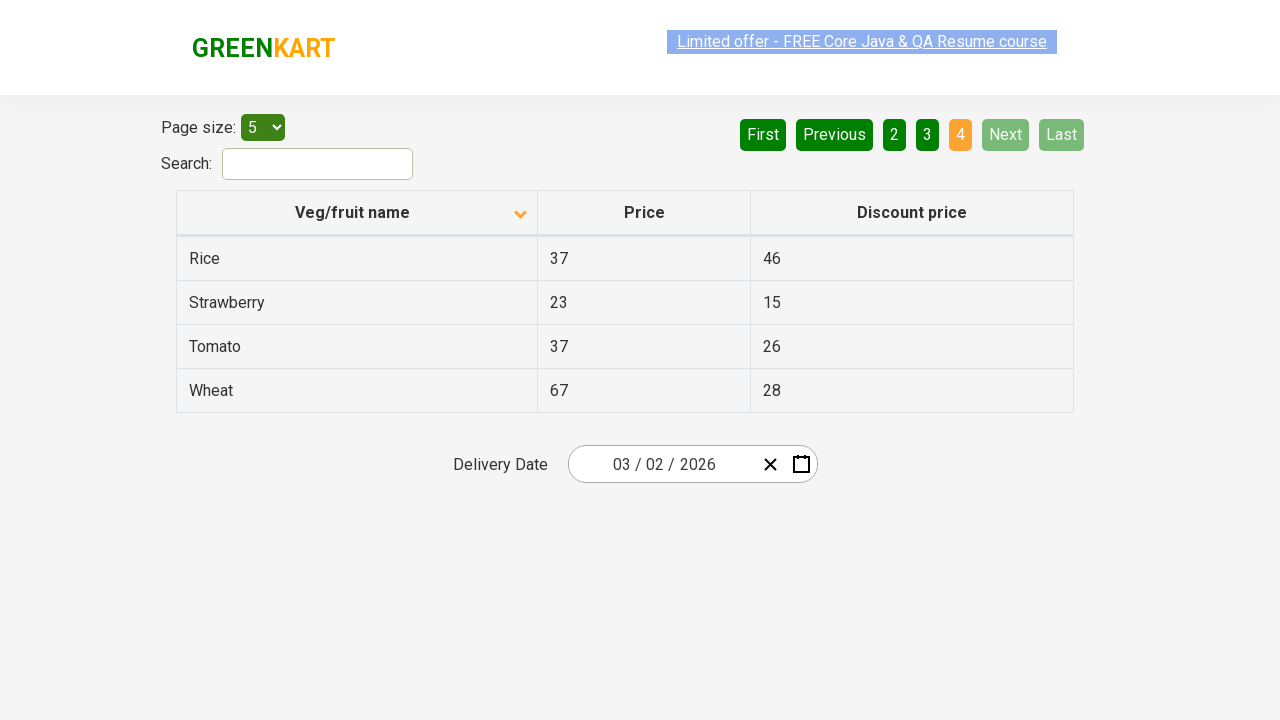

Retrieved items from current page
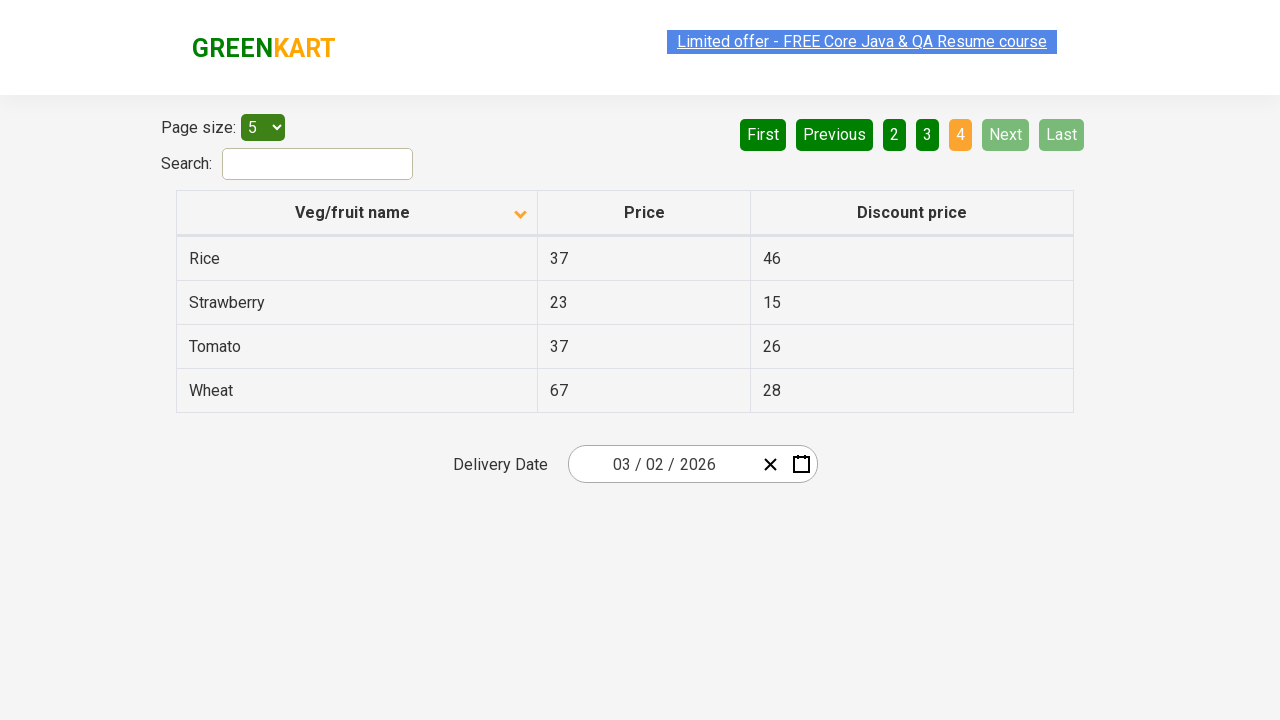

Found Rice item and clicked on it at (357, 258) on xpath=//tr/td[1][contains(text(), 'Rice')]
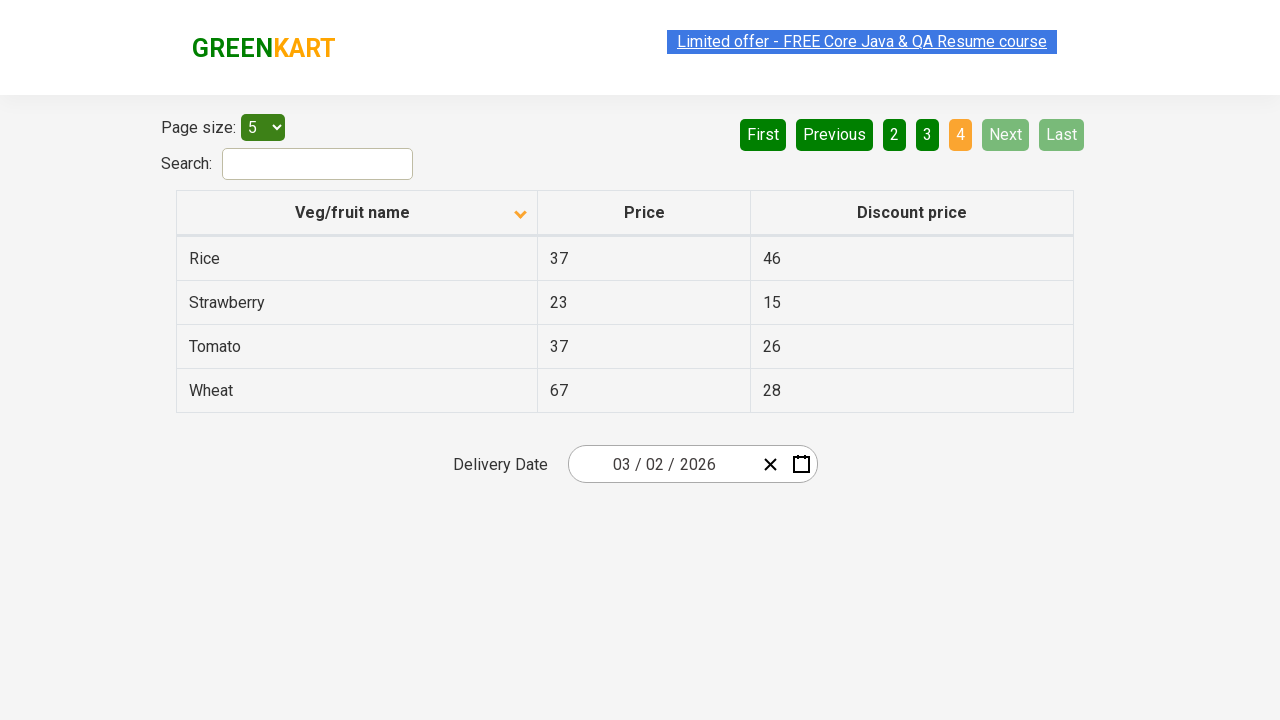

Verified Rice was found in paginated results
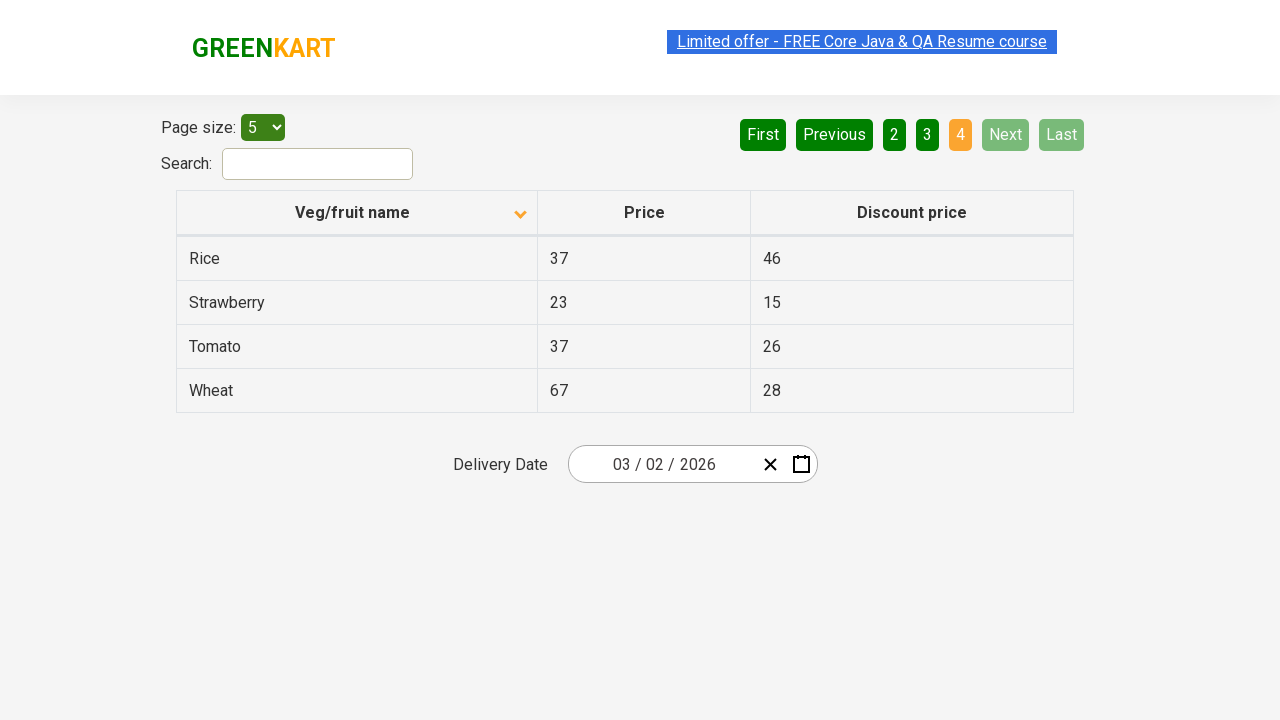

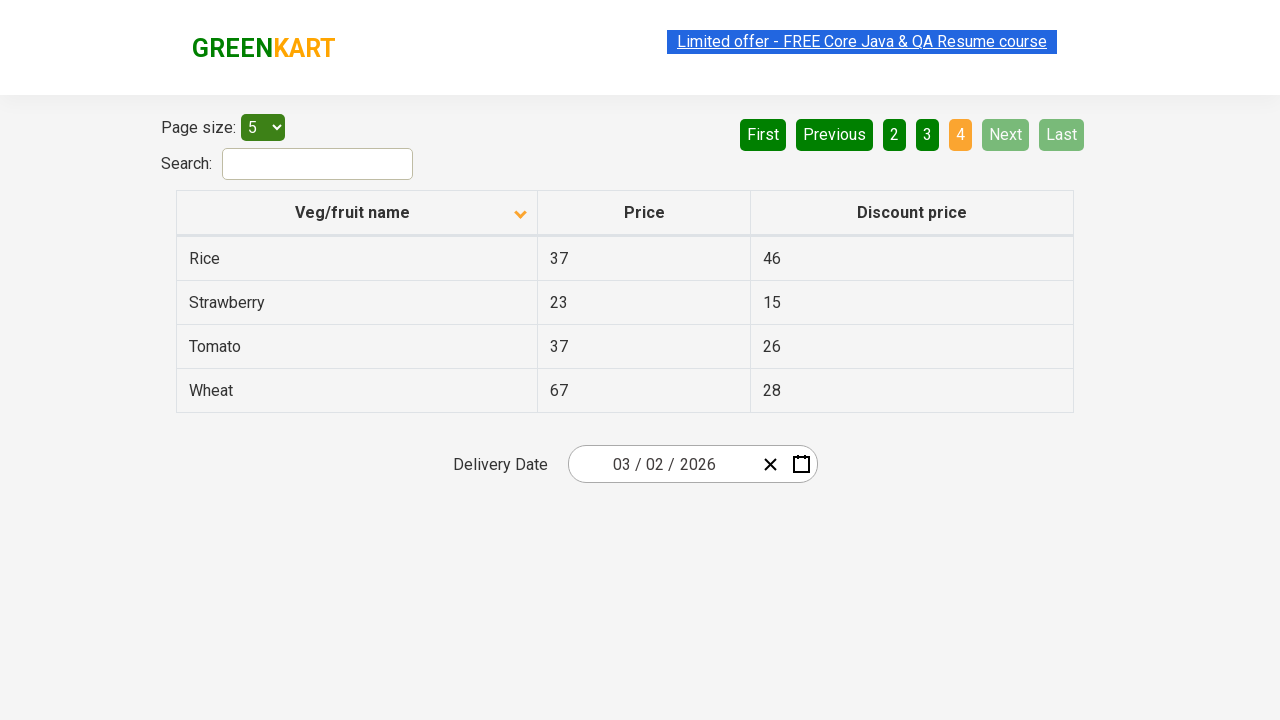